Solves a mathematical challenge by extracting a value from an element attribute, calculating a result, and submitting it through a form with checkboxes

Starting URL: http://suninjuly.github.io/get_attribute.html

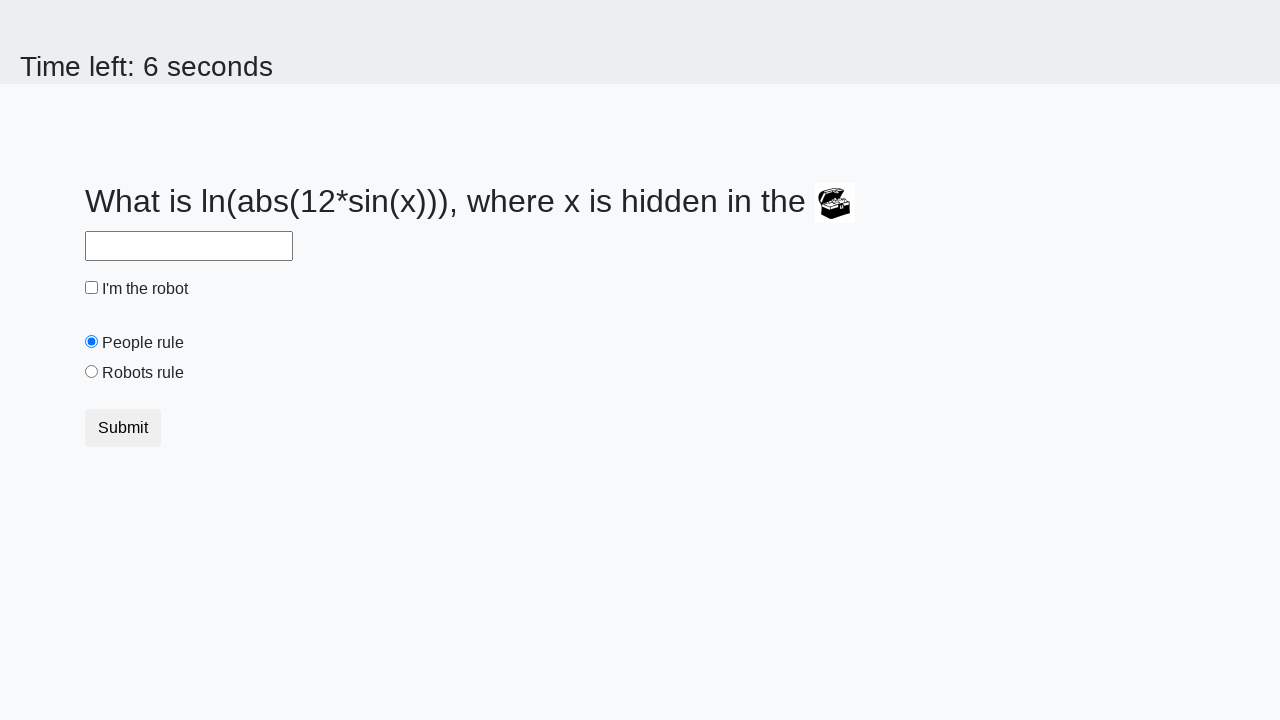

Located treasure element
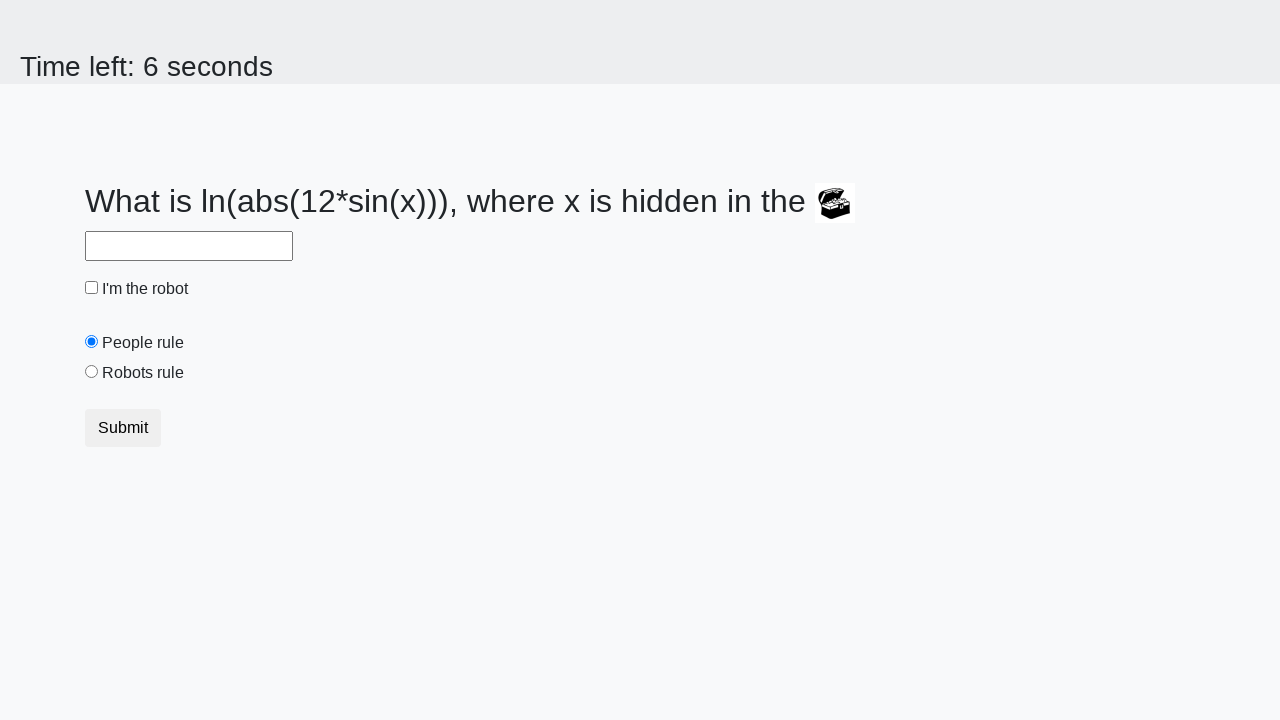

Extracted valuex attribute from treasure element: 486
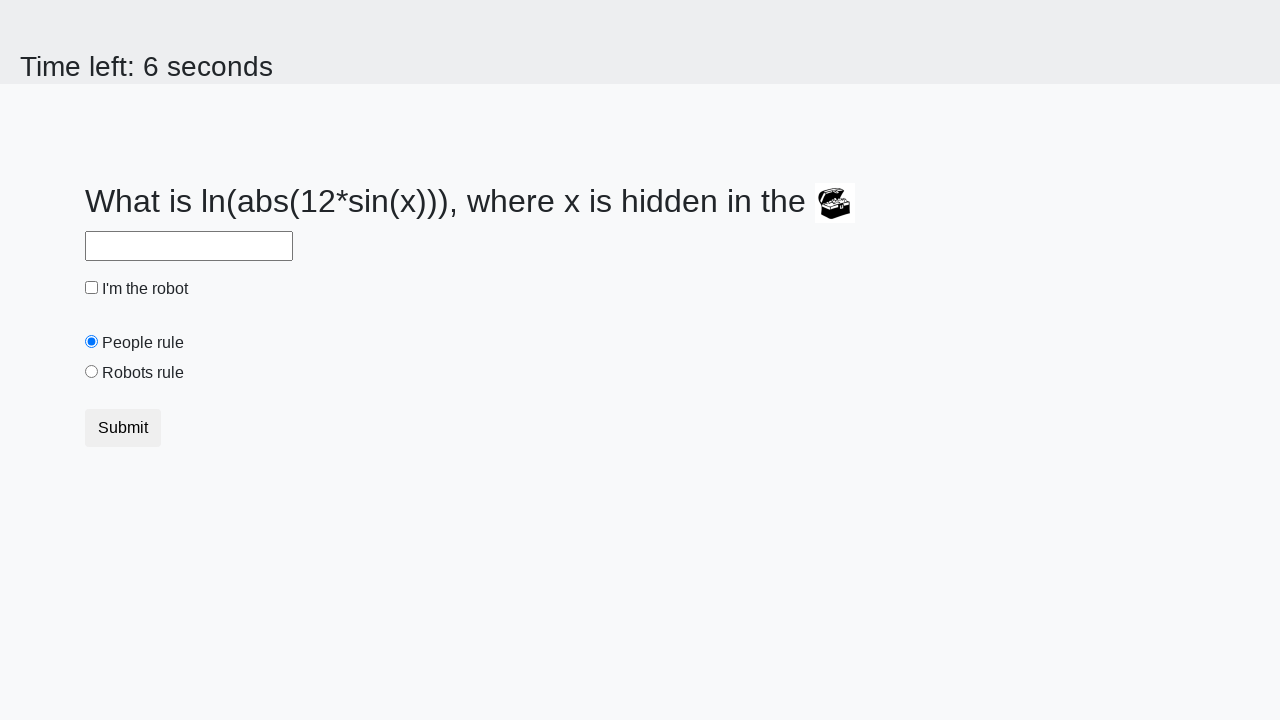

Calculated result using formula: 2.276141452939749
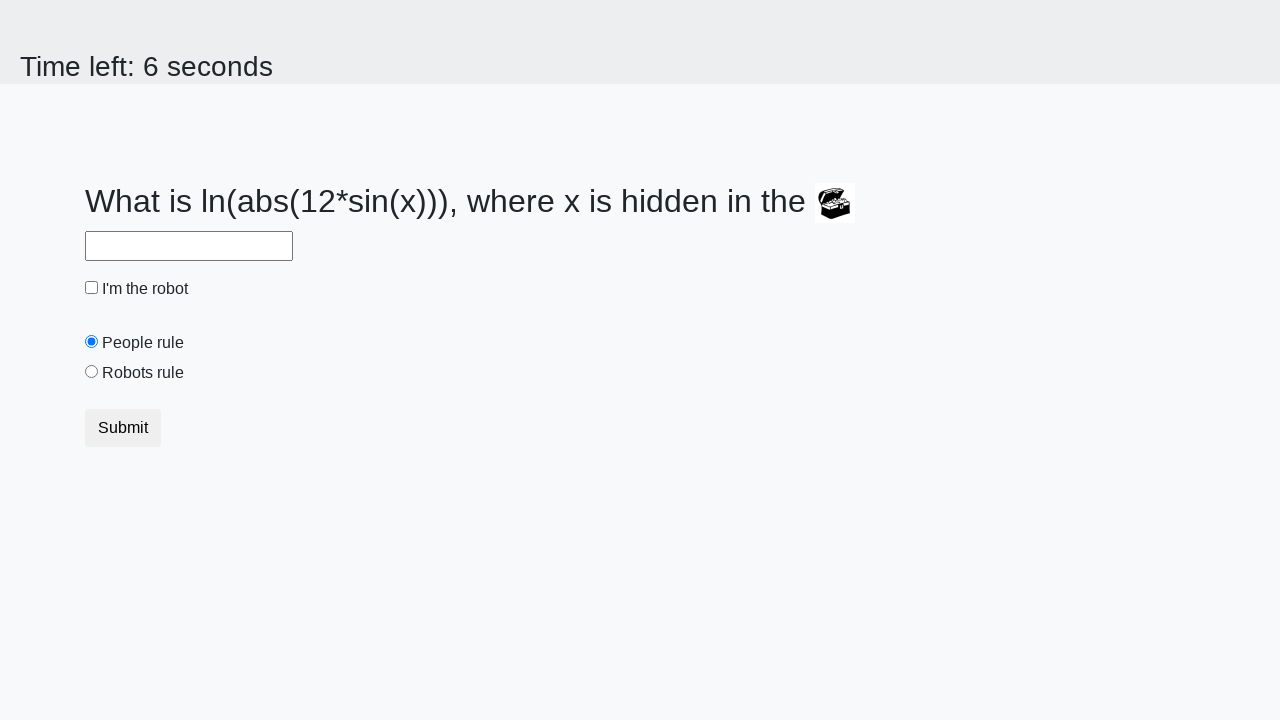

Filled answer field with calculated result: 2.276141452939749 on #answer
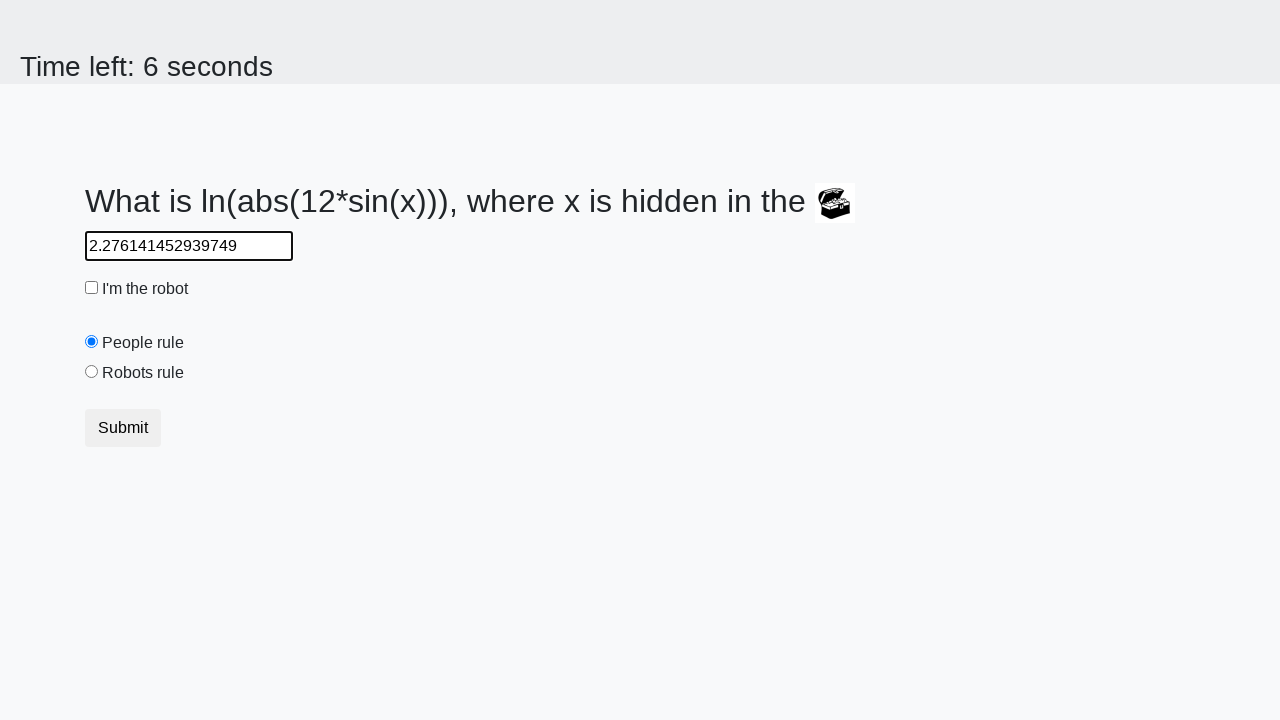

Checked the robot checkbox at (92, 288) on #robotCheckbox
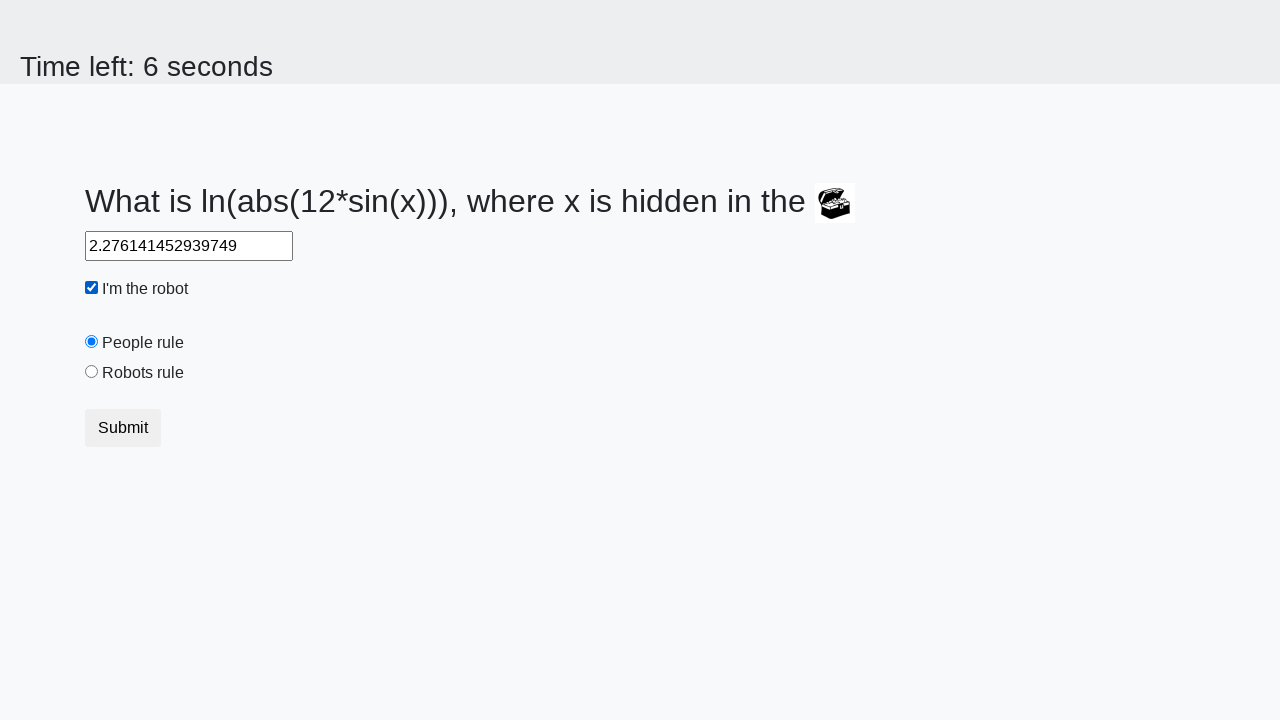

Selected the robots rule radio button at (92, 372) on #robotsRule
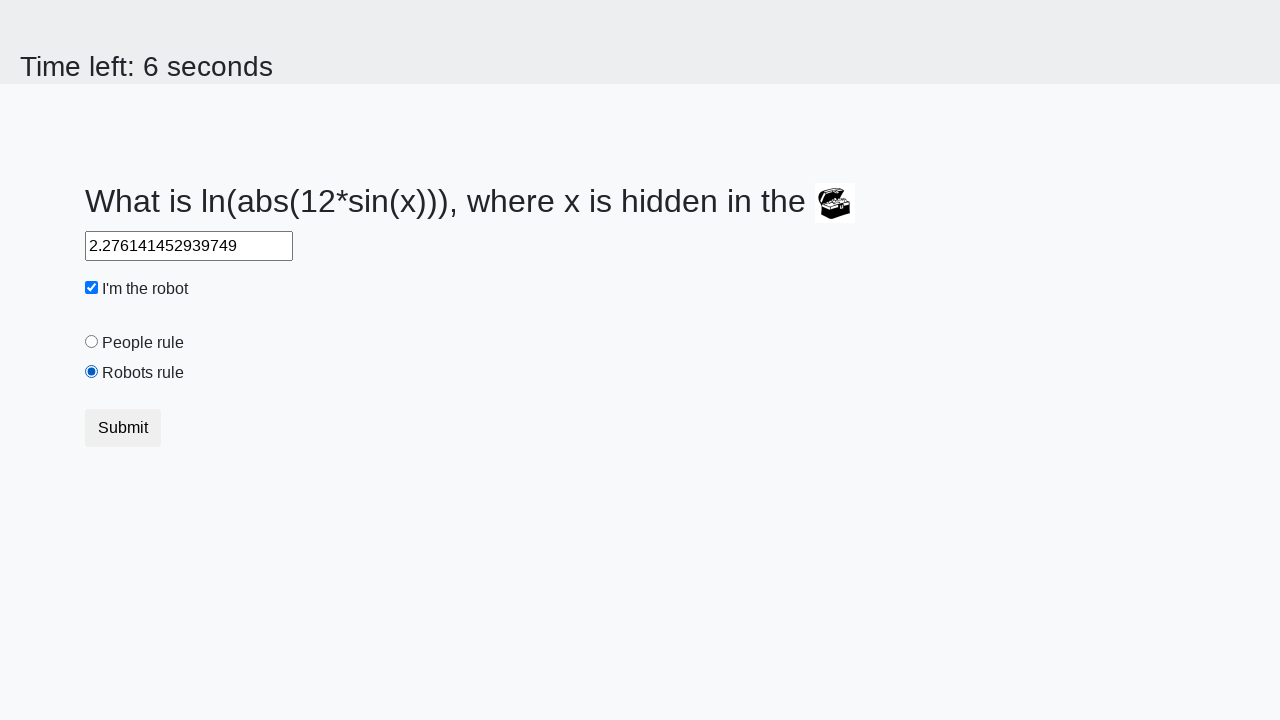

Clicked submit button to submit the form at (123, 428) on button
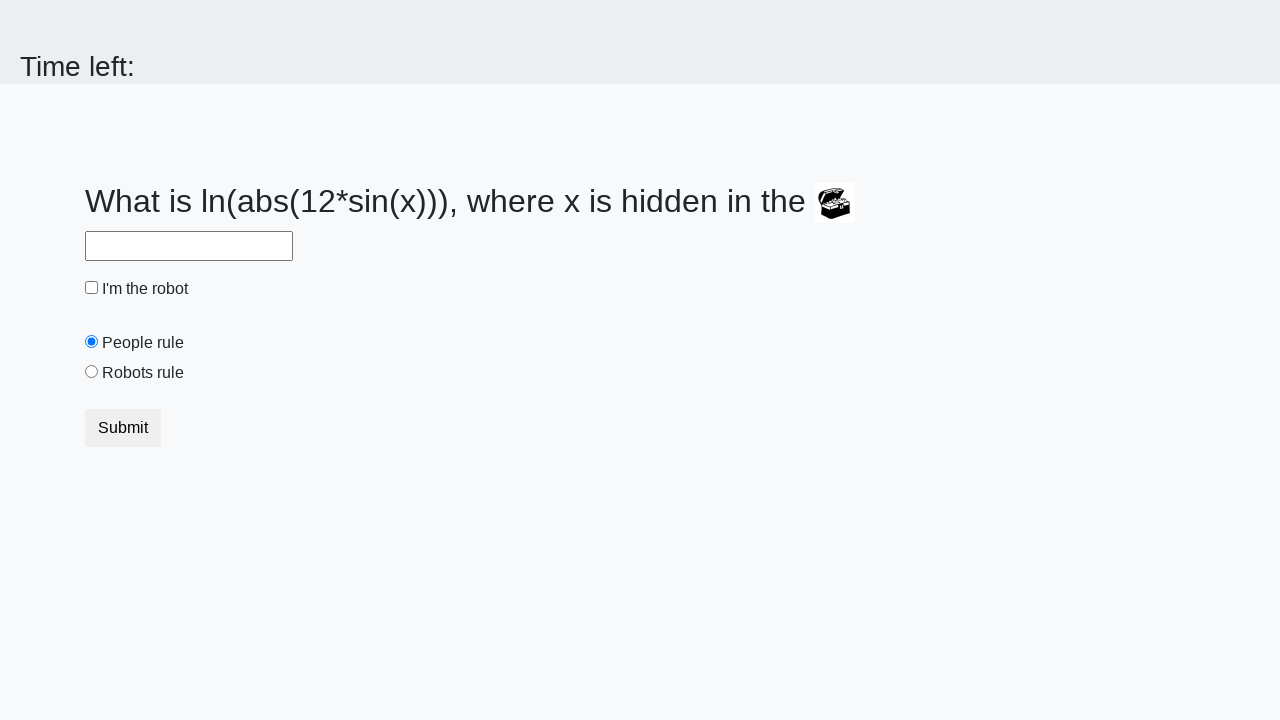

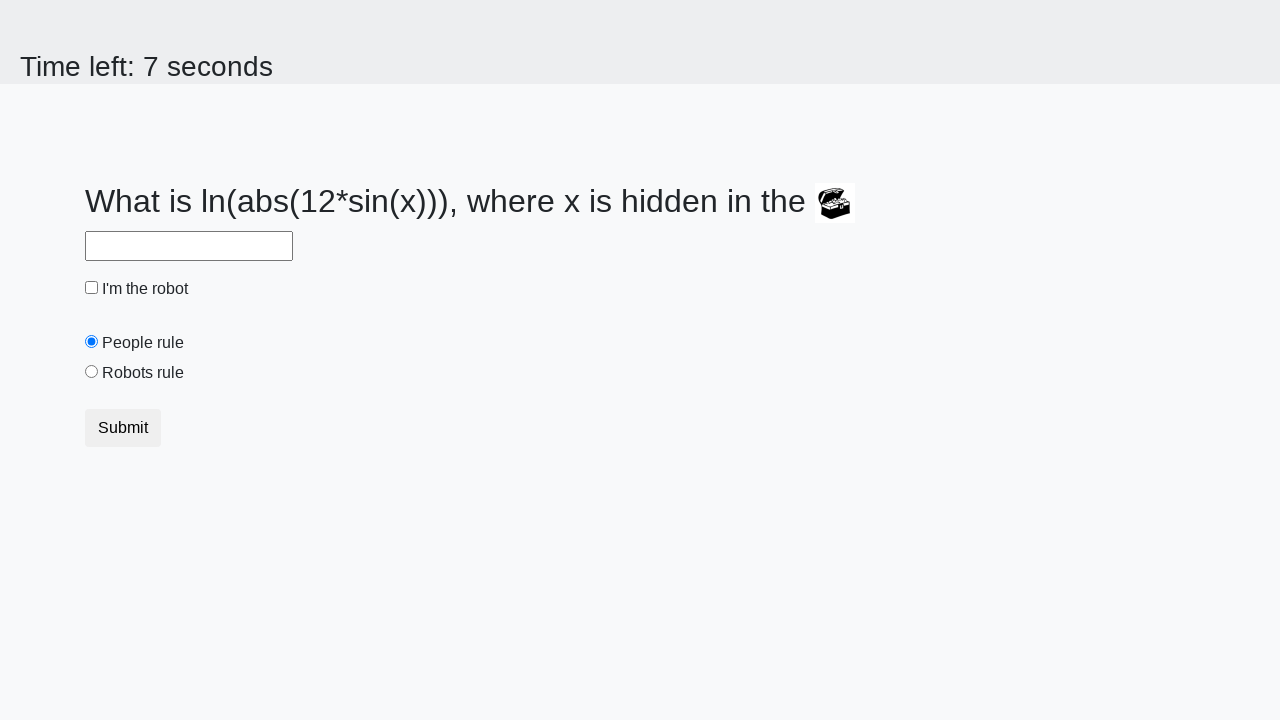